Tests adding a new employee by clicking the add employee button, selecting the new employee, and filling in the name, phone, and title fields

Starting URL: https://devmountain-qa.github.io/employee-manager/1.2_Version/index.html

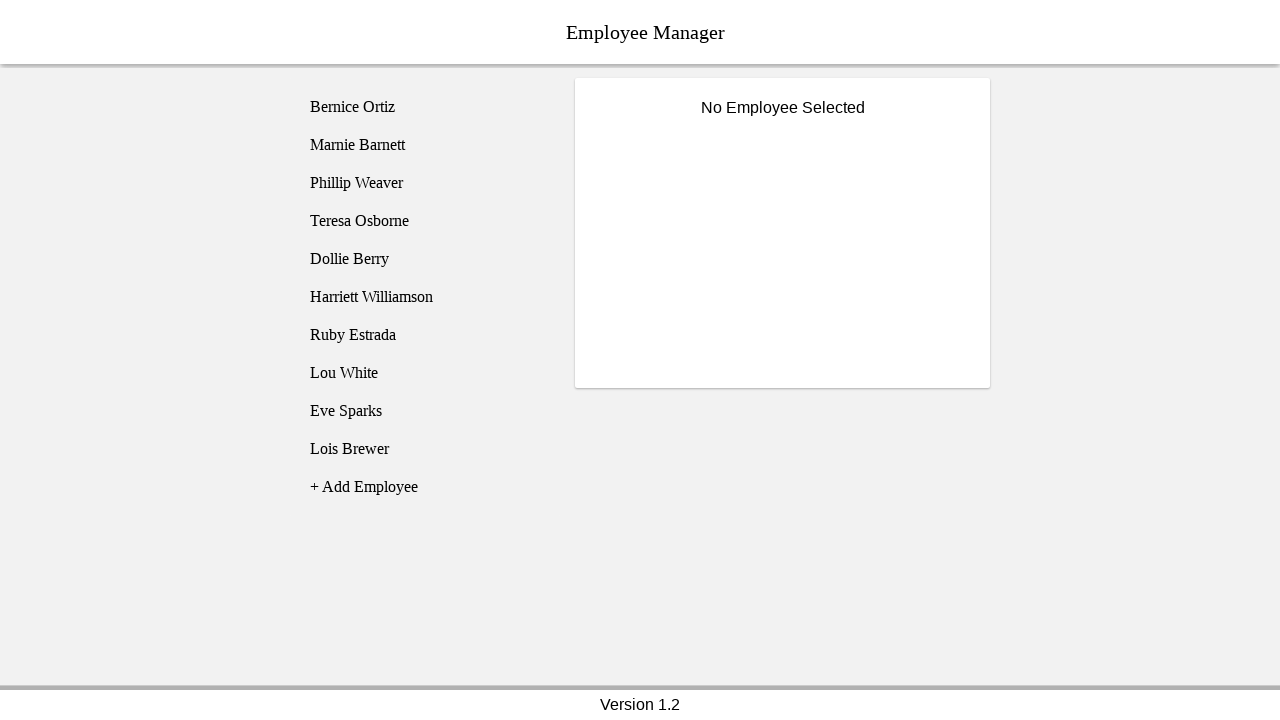

Page header loaded
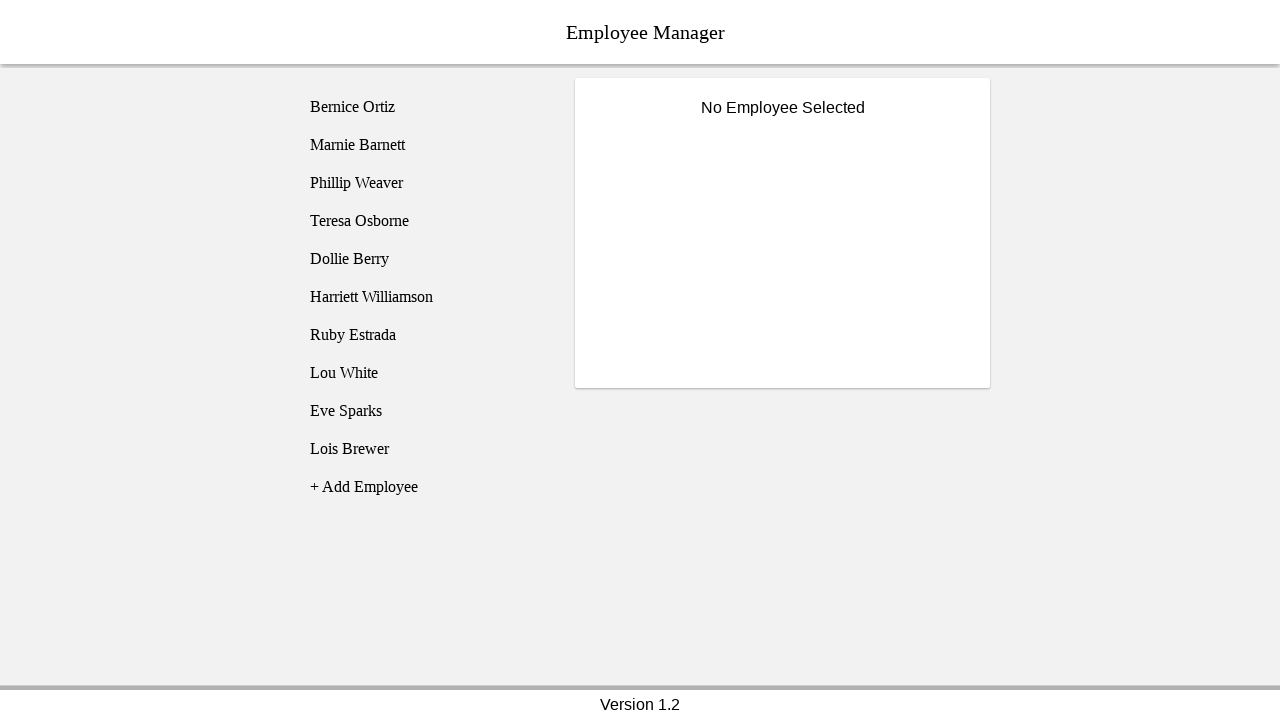

Clicked add employee button at (425, 487) on [name='addEmployee']
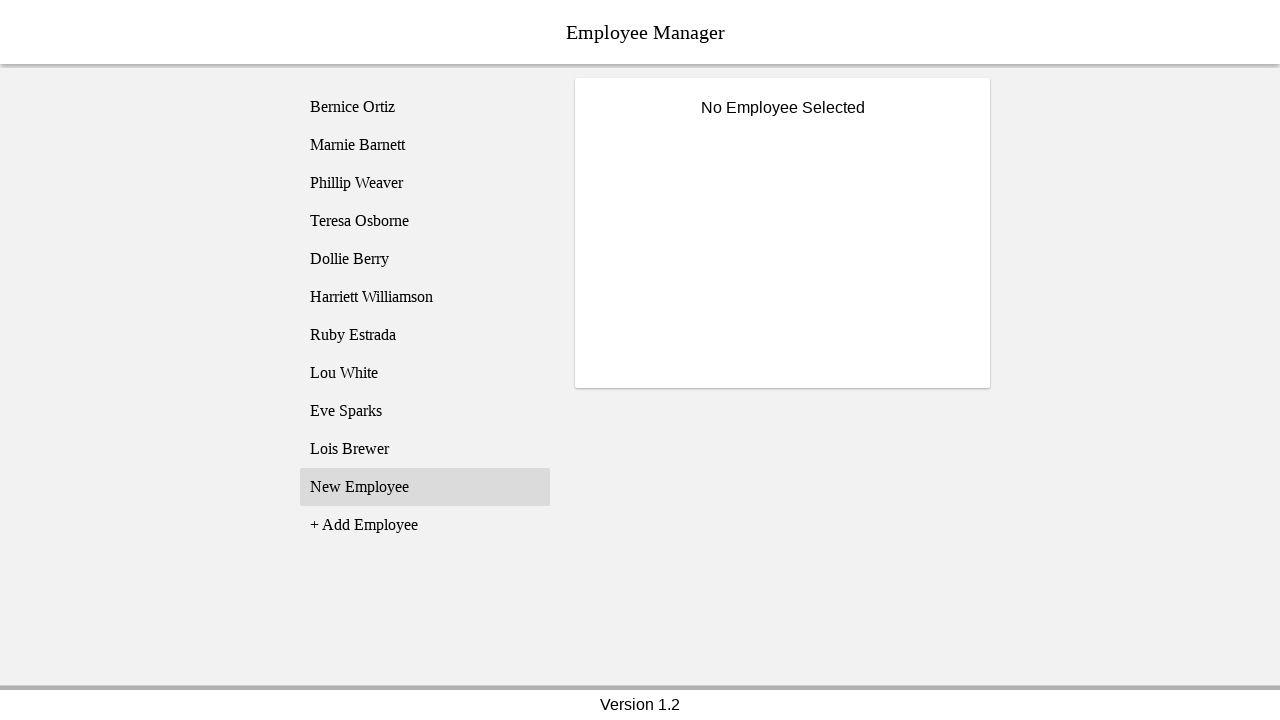

Selected 'New Employee' from the list at (425, 487) on xpath=//li[text()='New Employee']
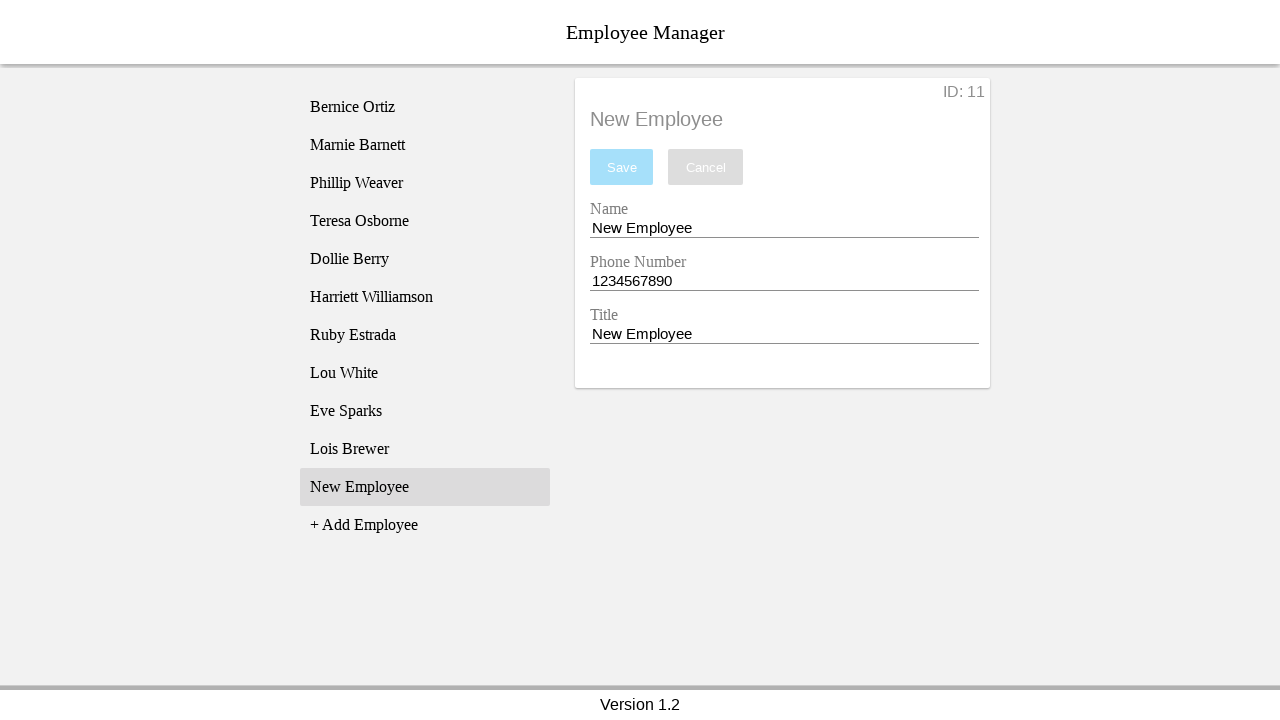

Clicked name entry field at (784, 228) on [name='nameEntry']
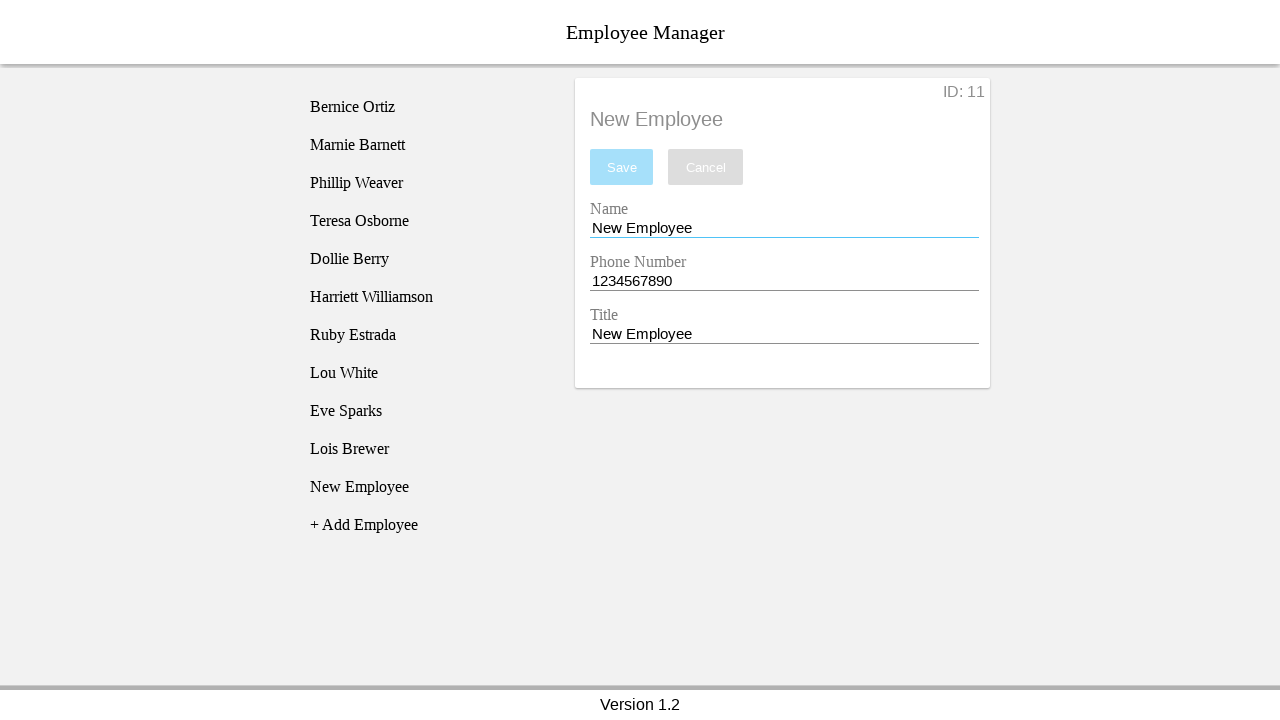

Cleared name entry field on [name='nameEntry']
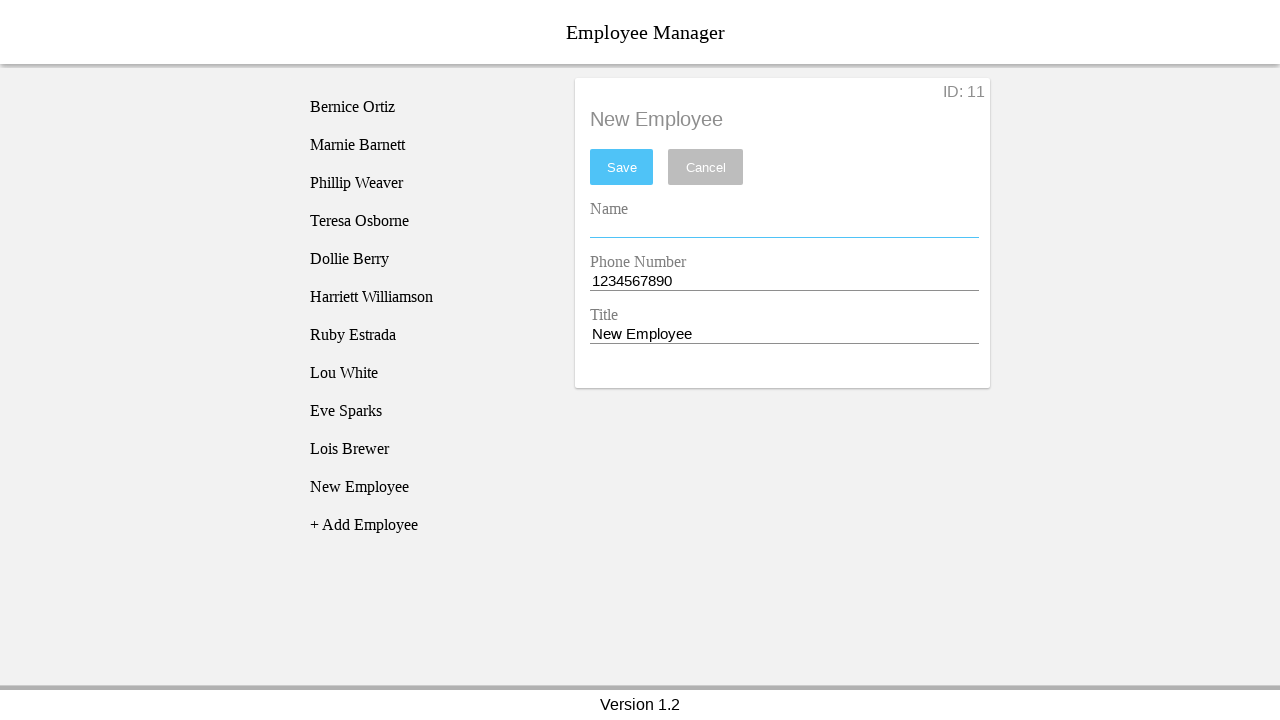

Filled name field with 'John Smith' on [name='nameEntry']
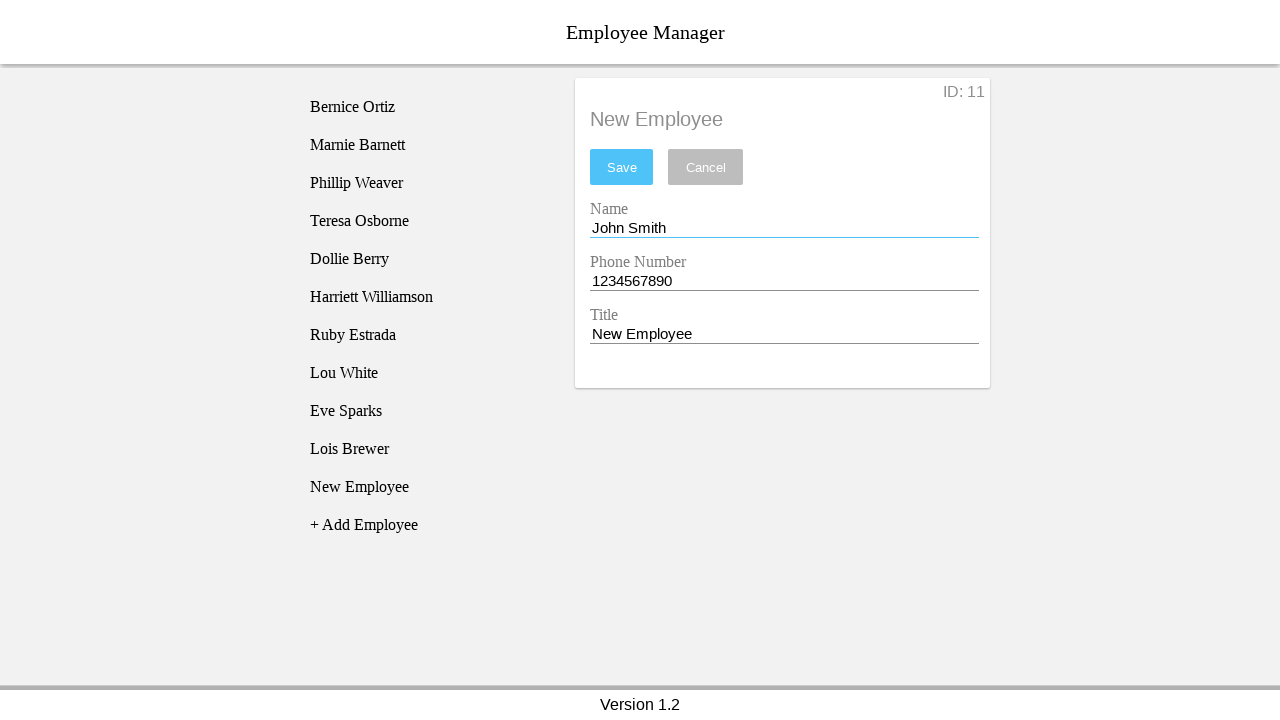

Clicked phone entry field at (784, 281) on [name='phoneEntry']
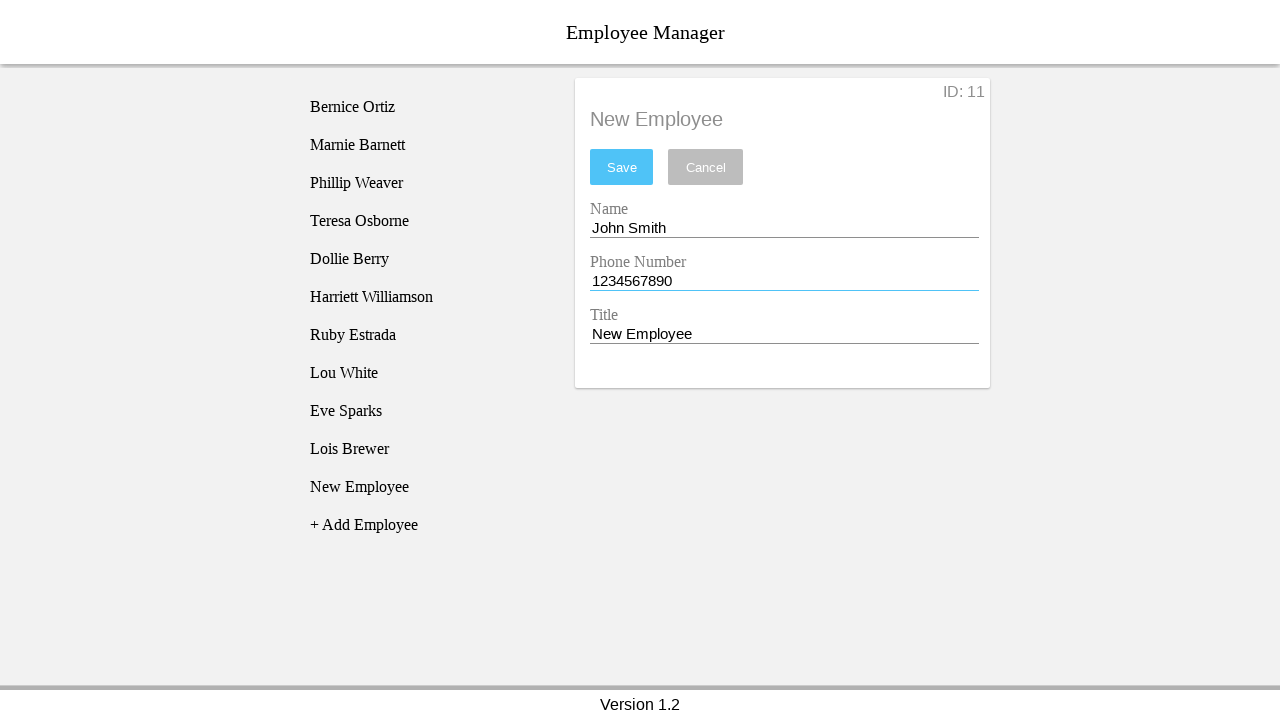

Cleared phone entry field on [name='phoneEntry']
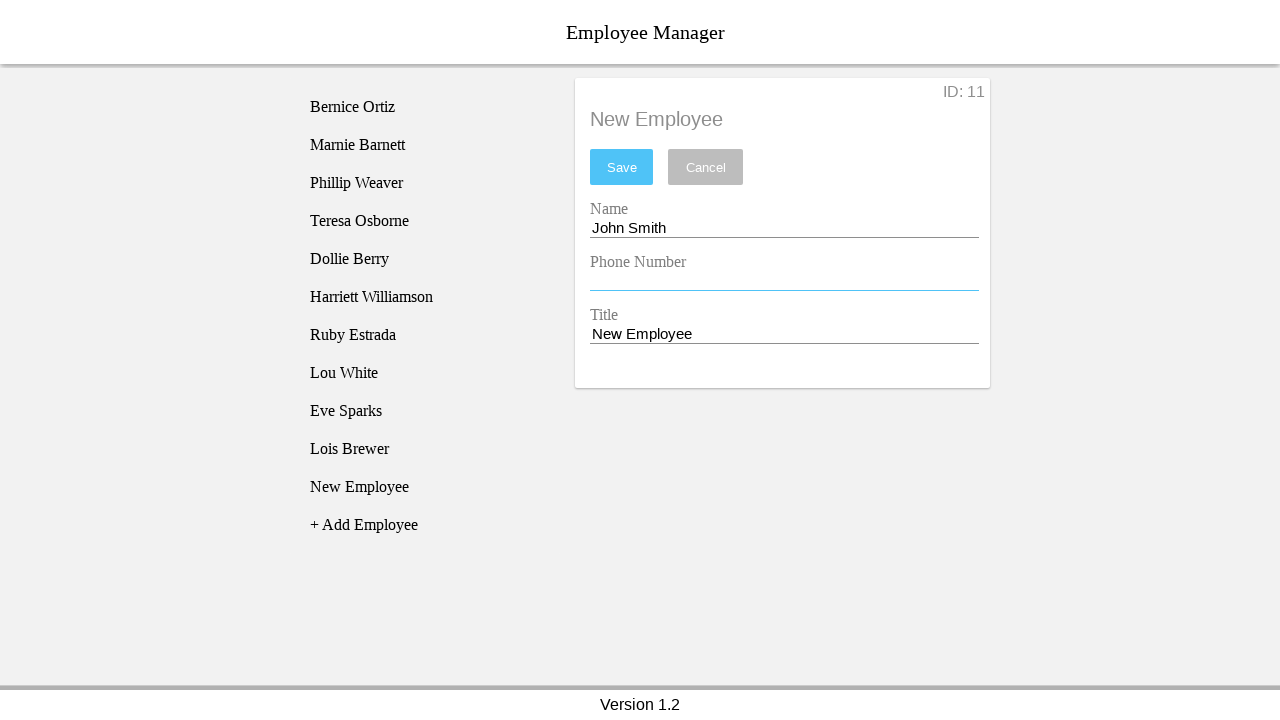

Filled phone field with '555-123-4567' on [name='phoneEntry']
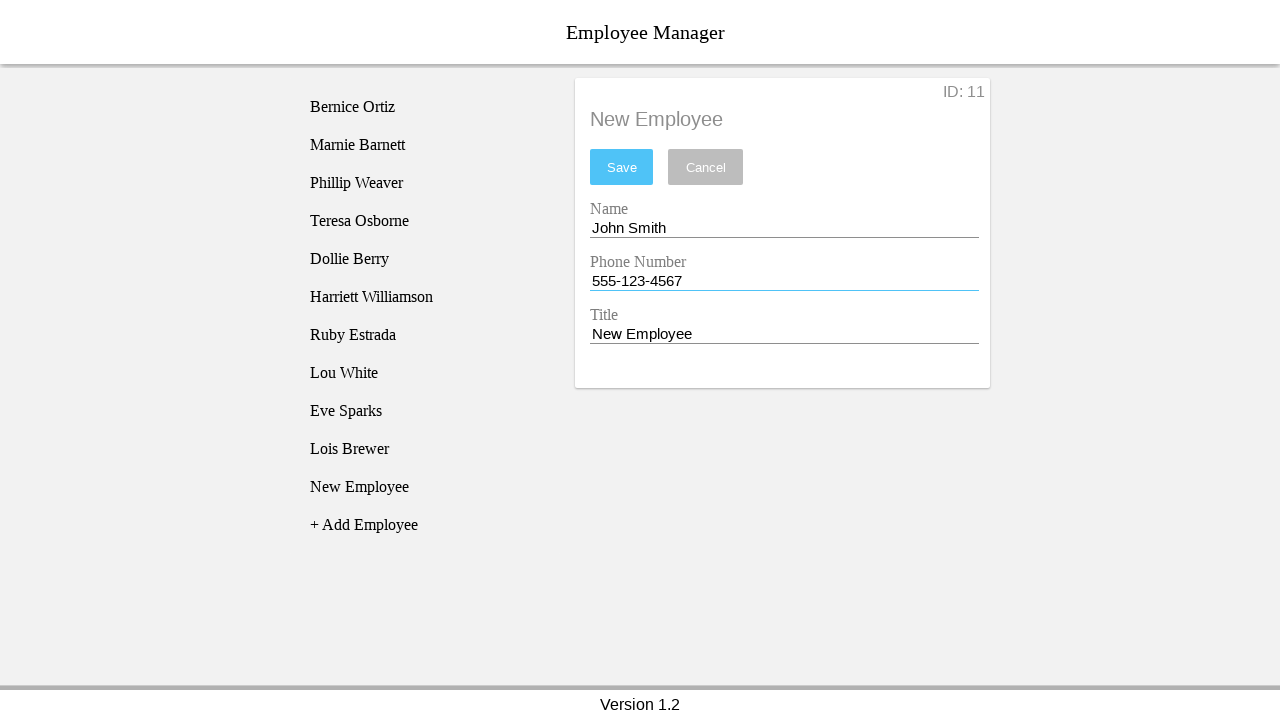

Clicked title entry field at (784, 334) on [name='titleEntry']
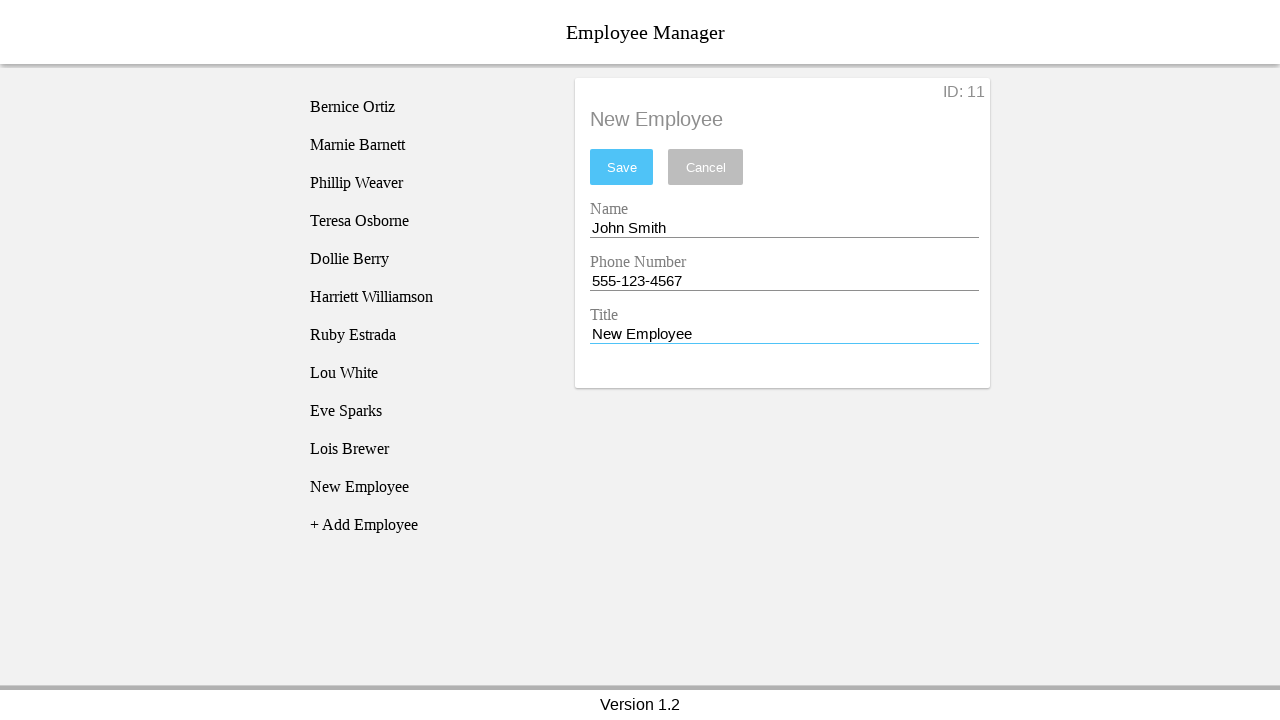

Cleared title entry field on [name='titleEntry']
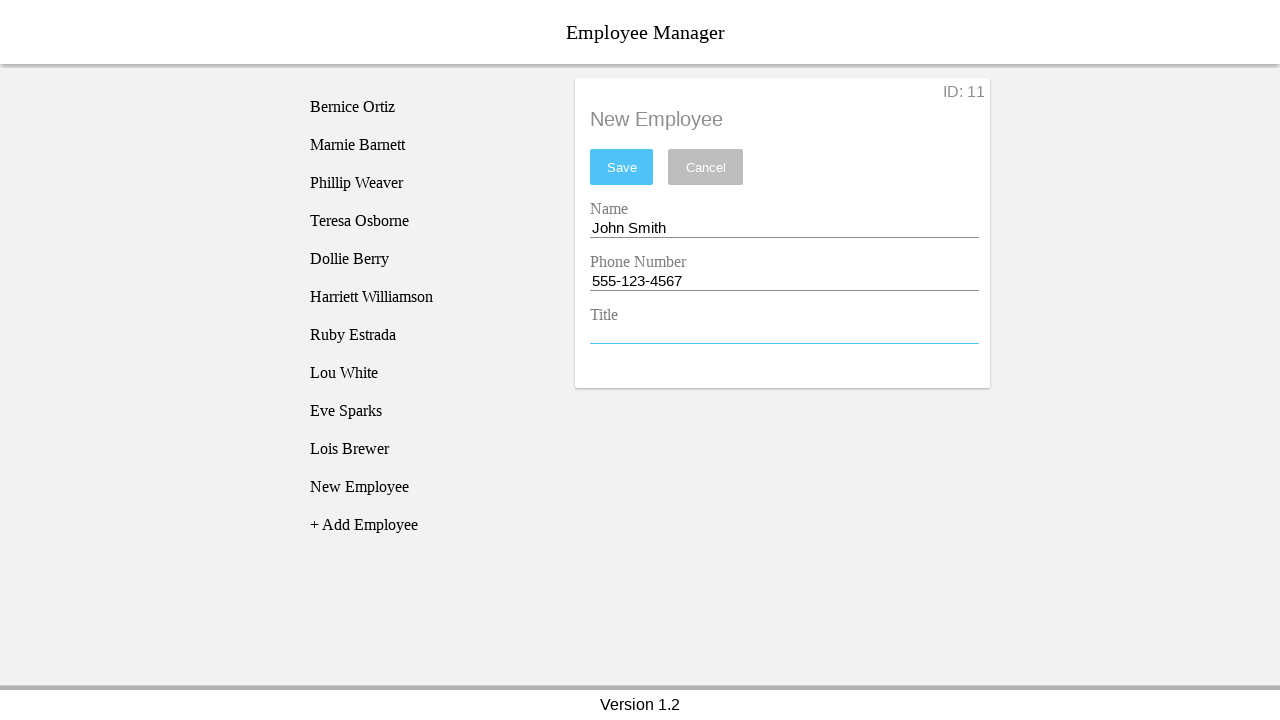

Filled title field with 'Software Engineer' on [name='titleEntry']
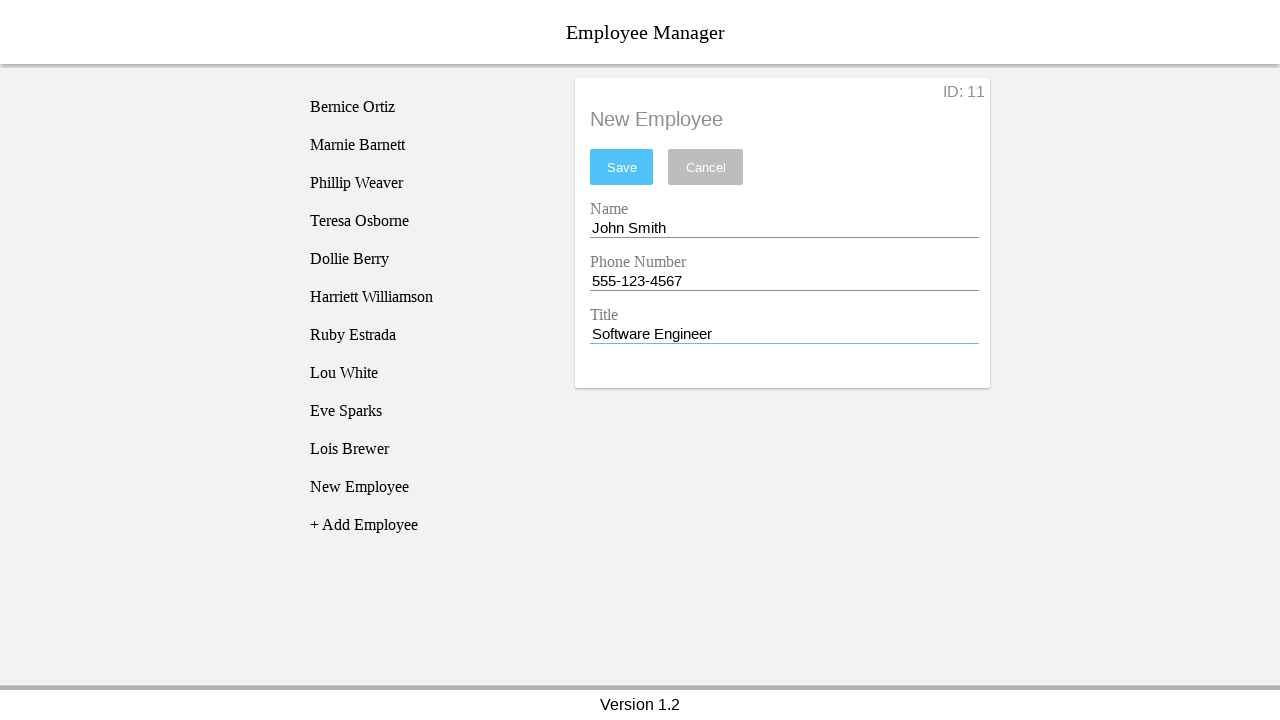

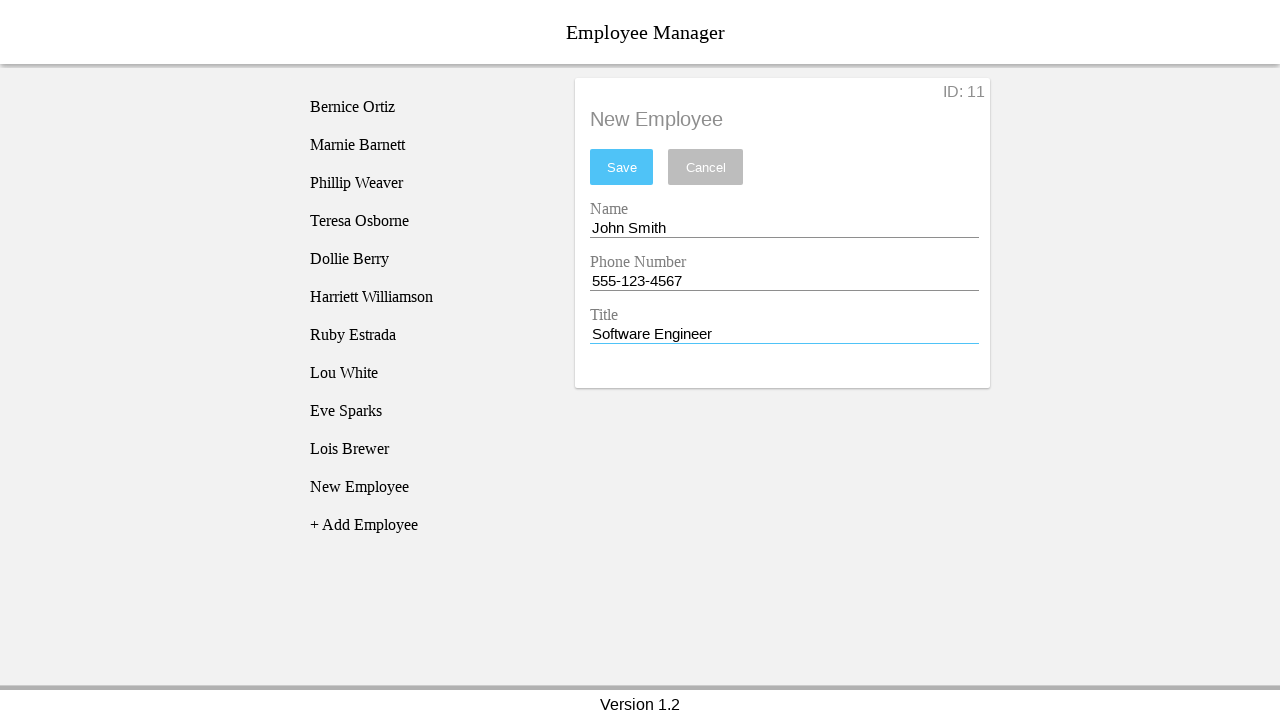